Tests browser alert handling by clicking buttons that trigger JavaScript alerts, accepting a simple alert, and dismissing a confirm dialog.

Starting URL: https://demoqa.com/alerts

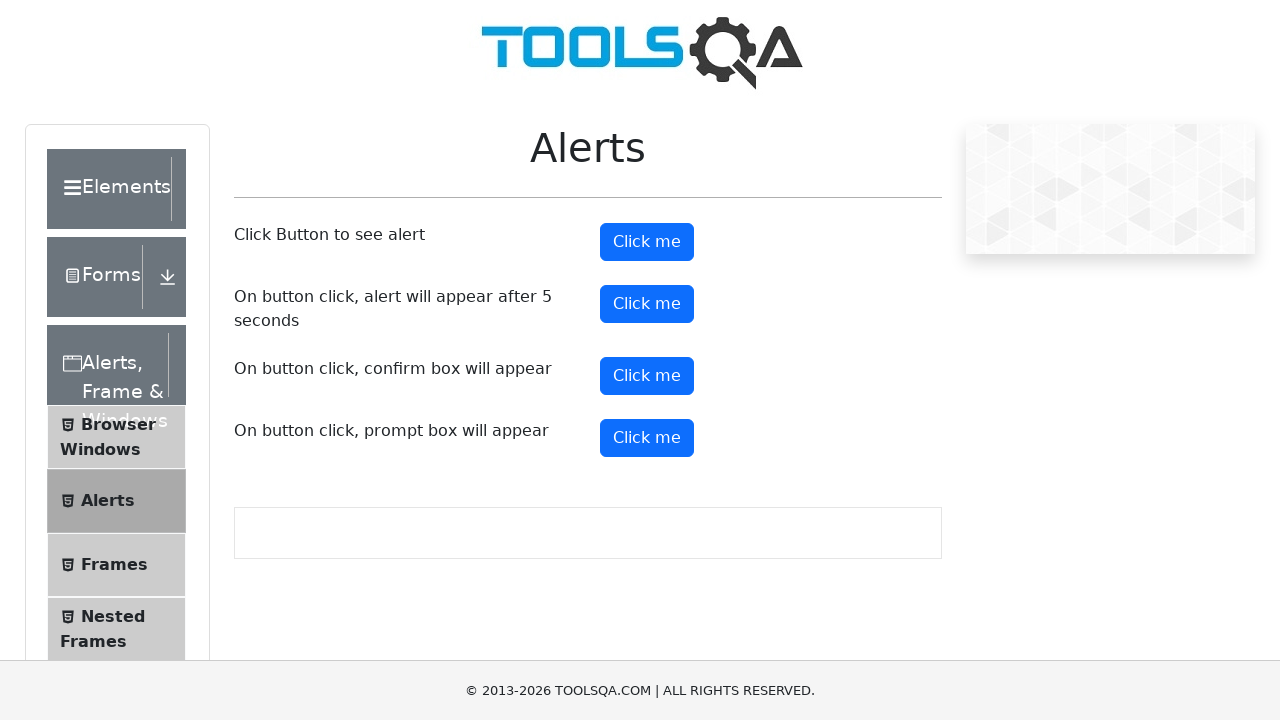

Scrolled simple alert button into view
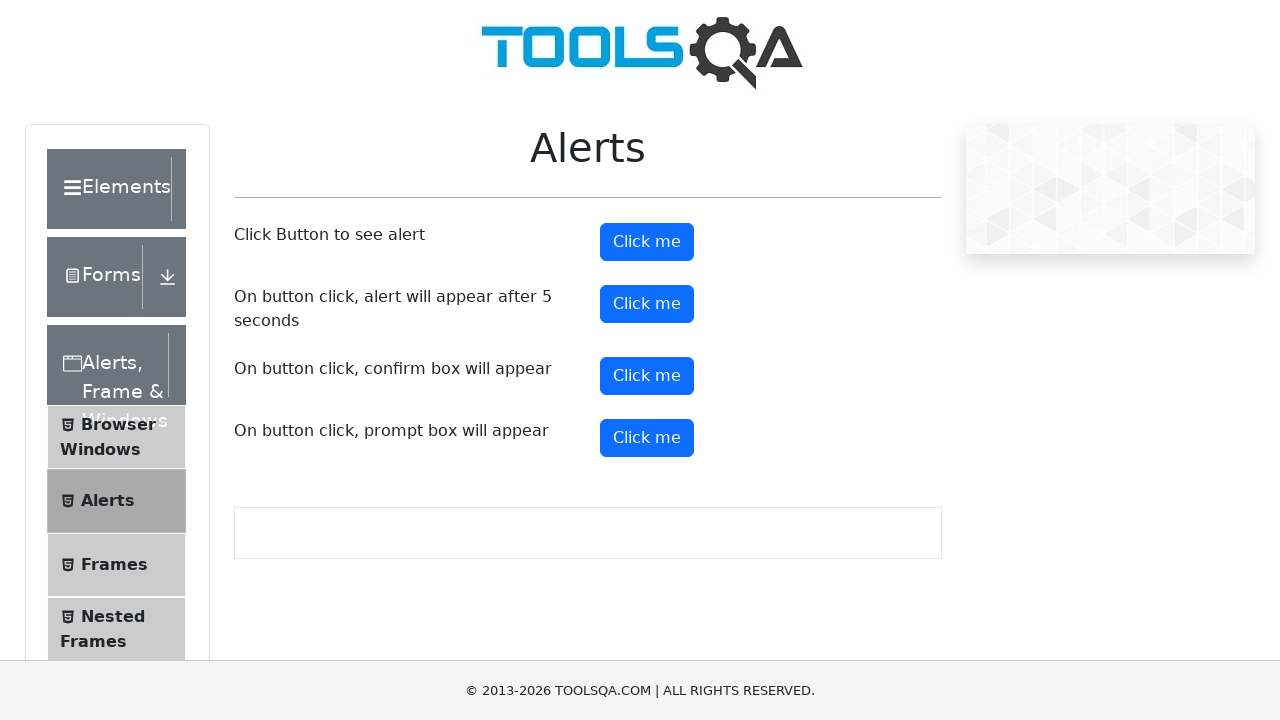

Clicked simple alert button and accepted the alert at (647, 242) on #alertButton
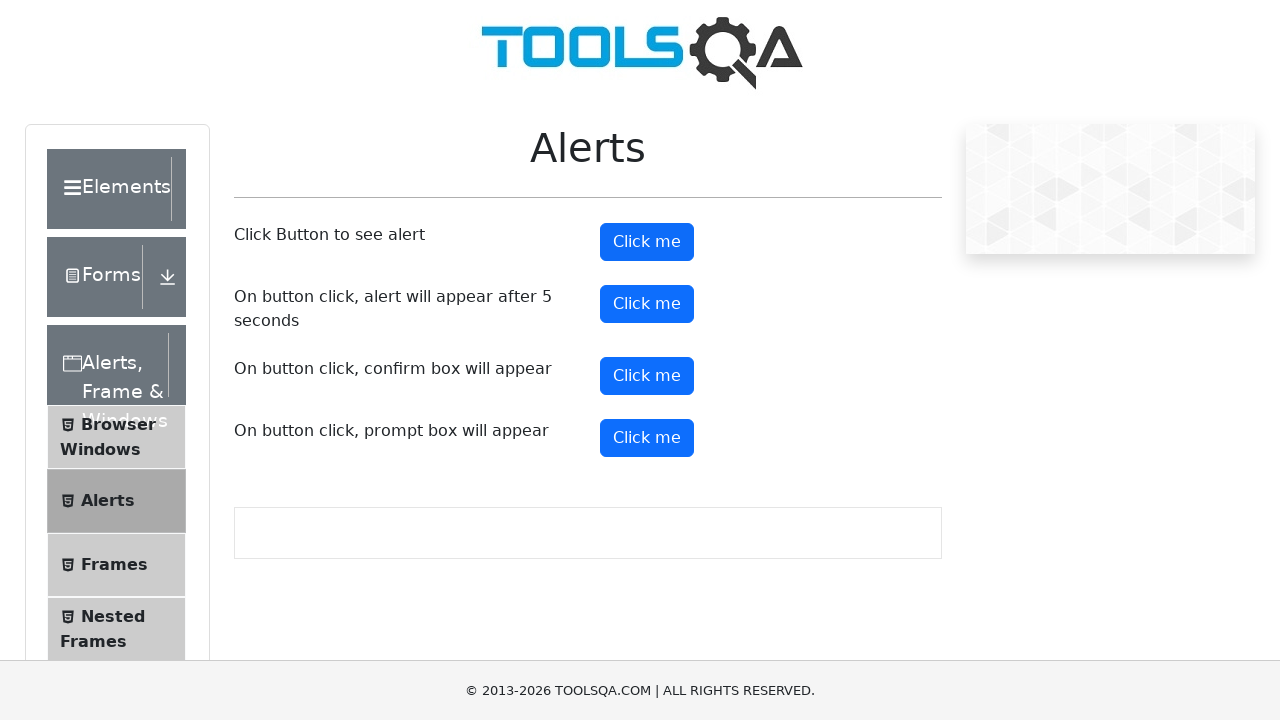

Waited for alert handling to complete
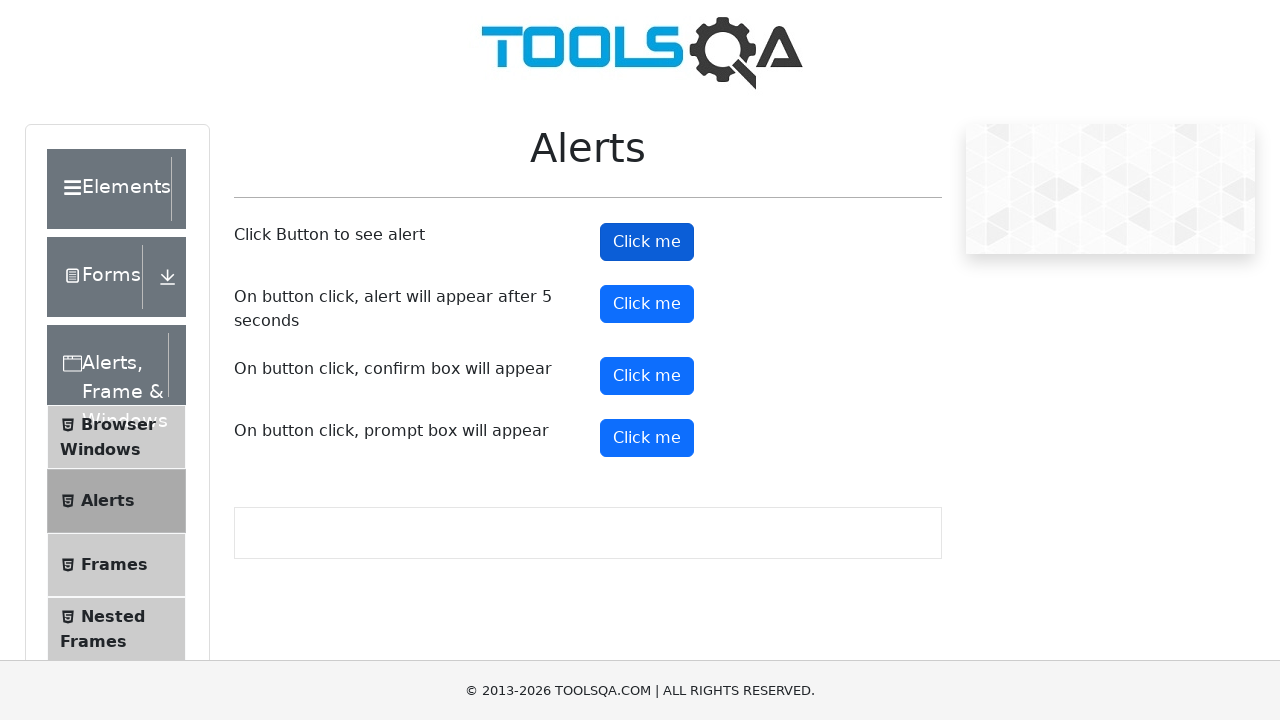

Scrolled confirm dialog button into view
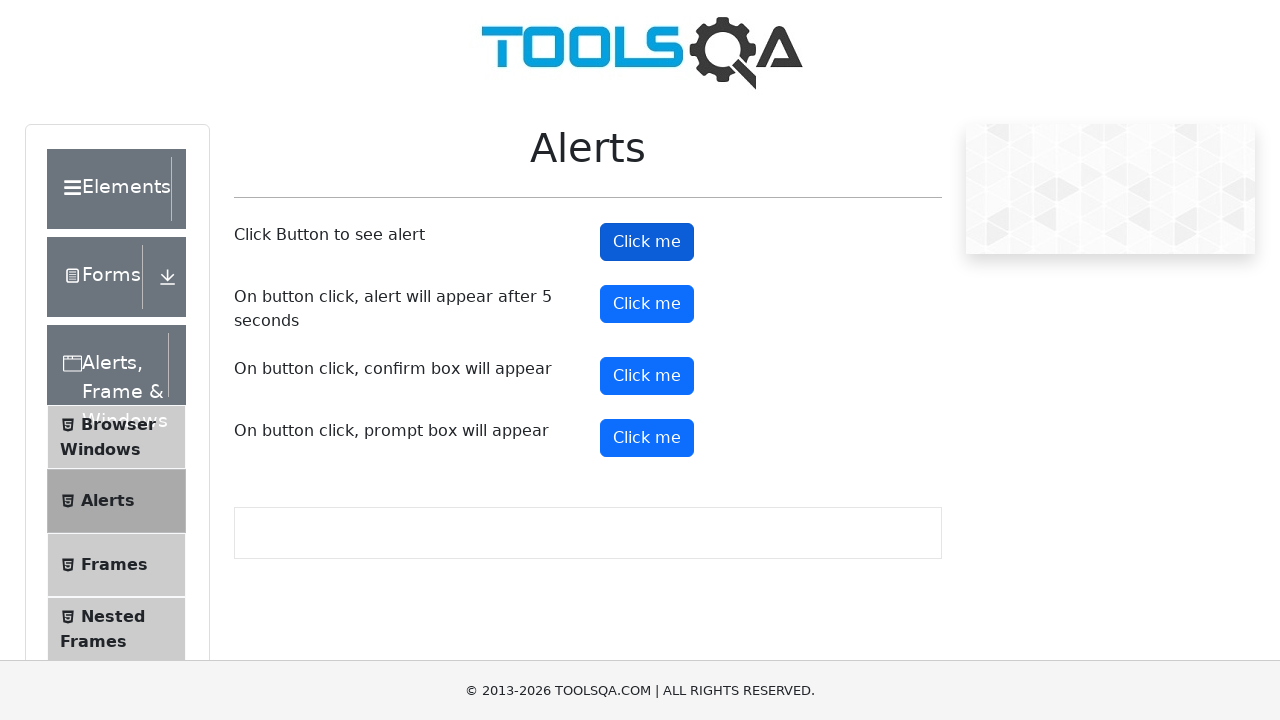

Clicked confirm button and dismissed the dialog at (647, 376) on #confirmButton
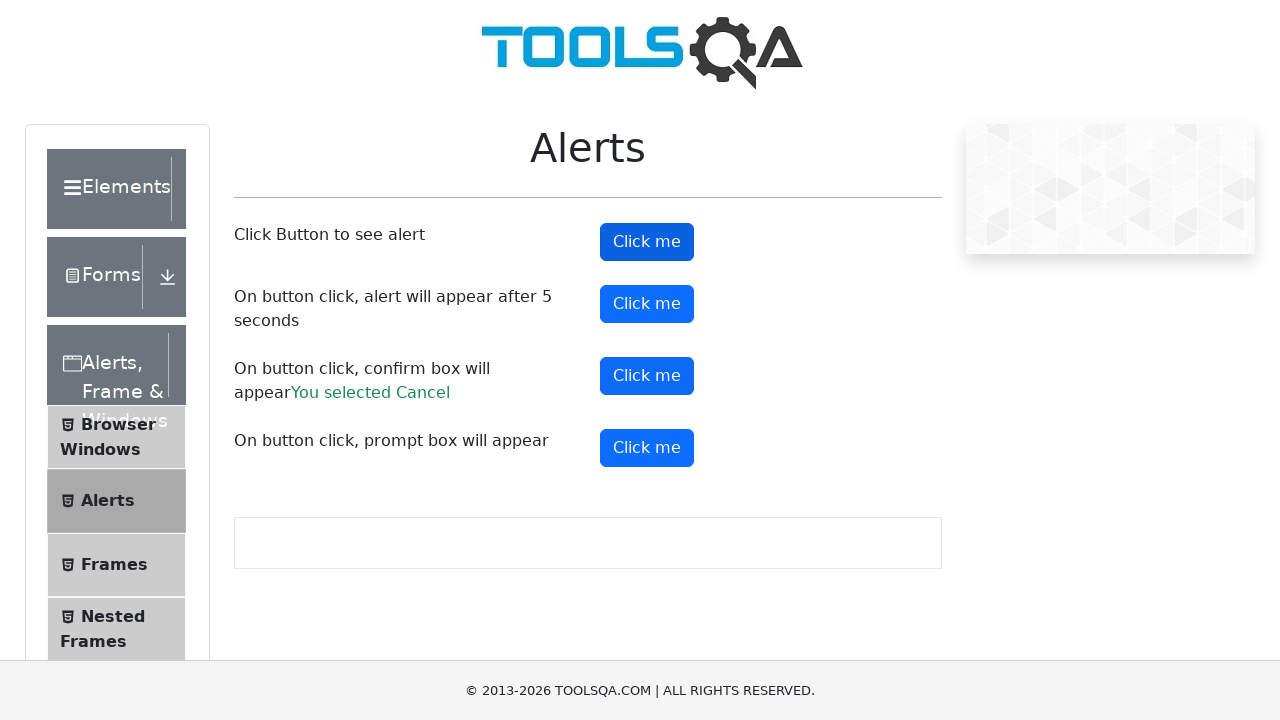

Waited for confirm dialog handling to complete
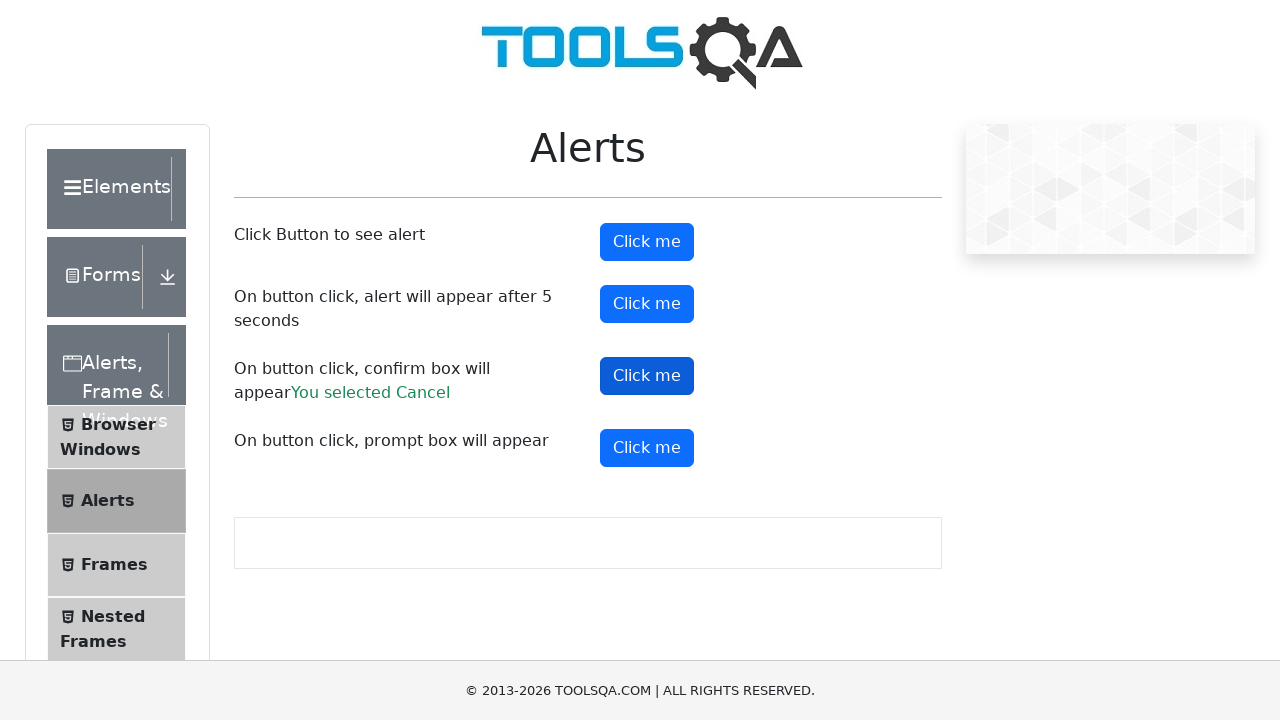

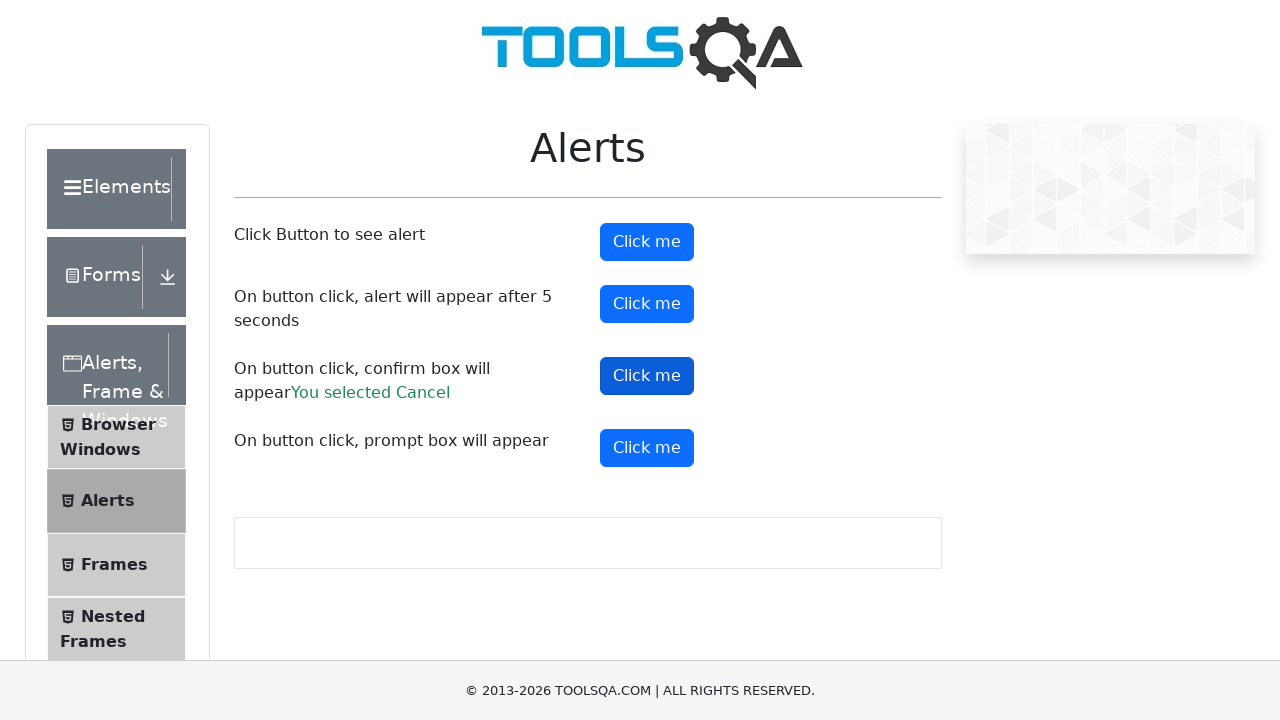